Finds and prints duplicate employee IDs from the Employee Manager table

Starting URL: http://automationbykrishna.com

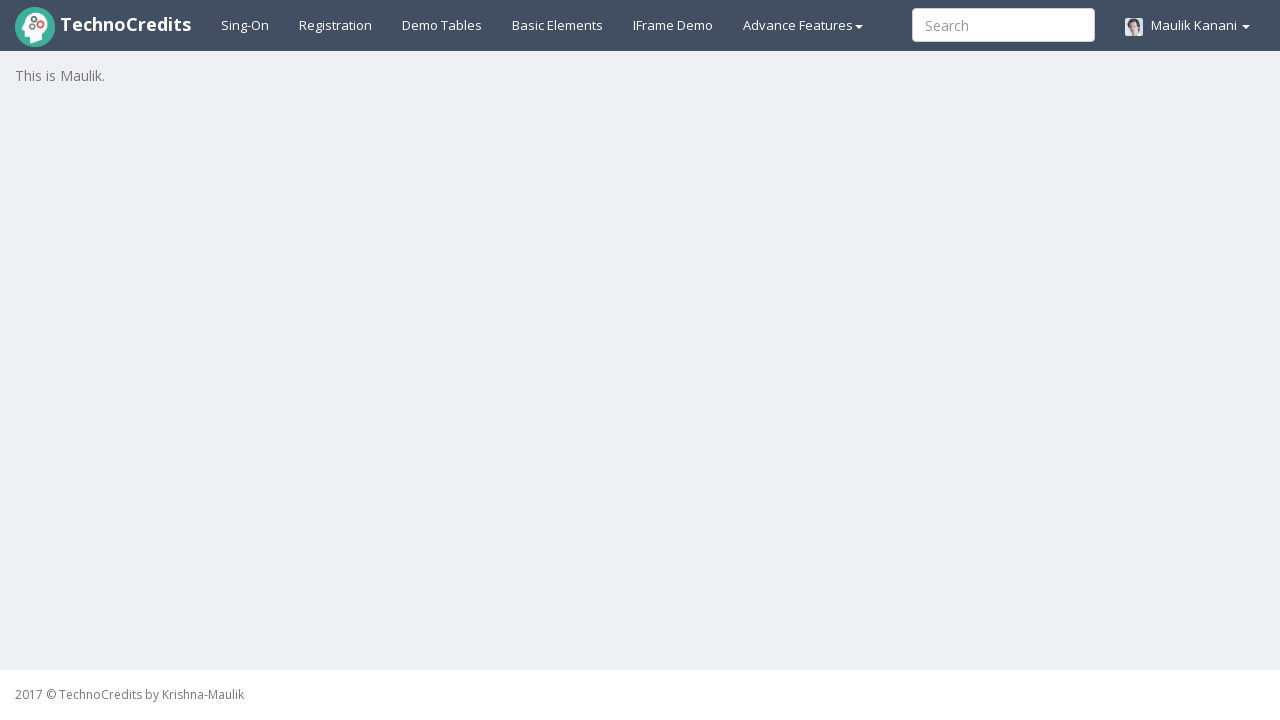

Clicked on Demotable Tab at (442, 25) on xpath=//a[@id='demotable']
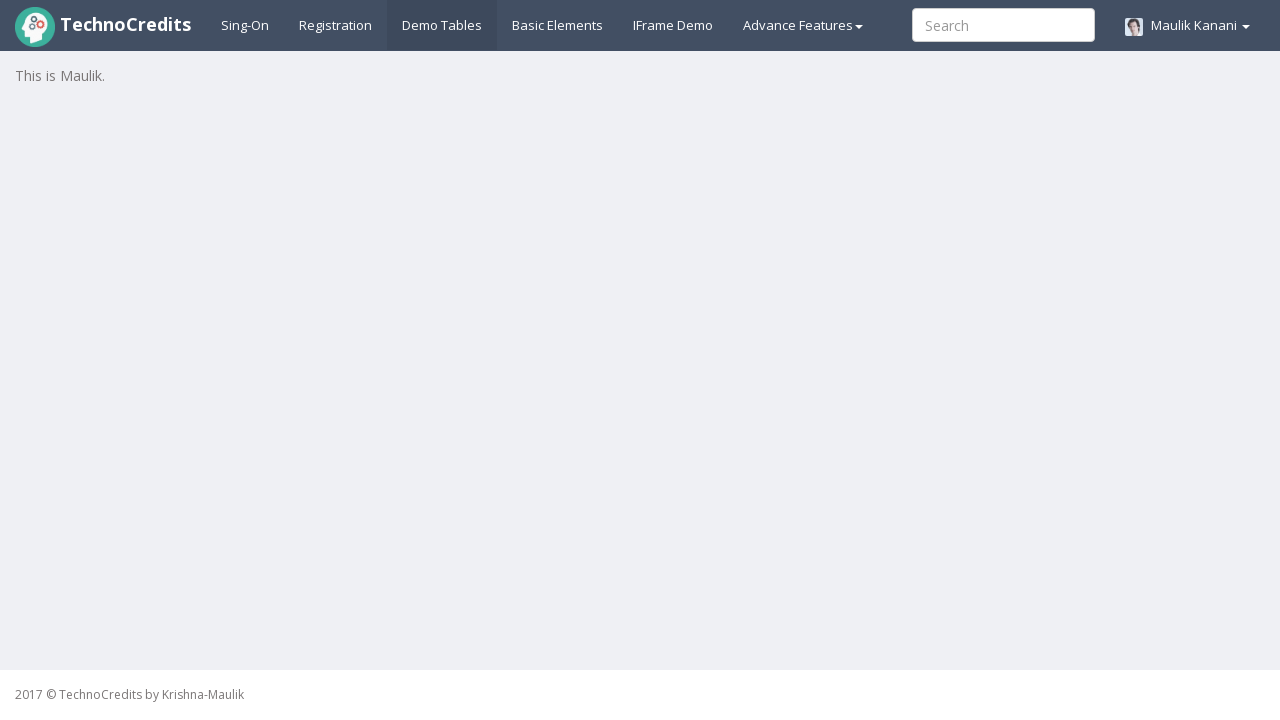

Employee Manager table loaded successfully
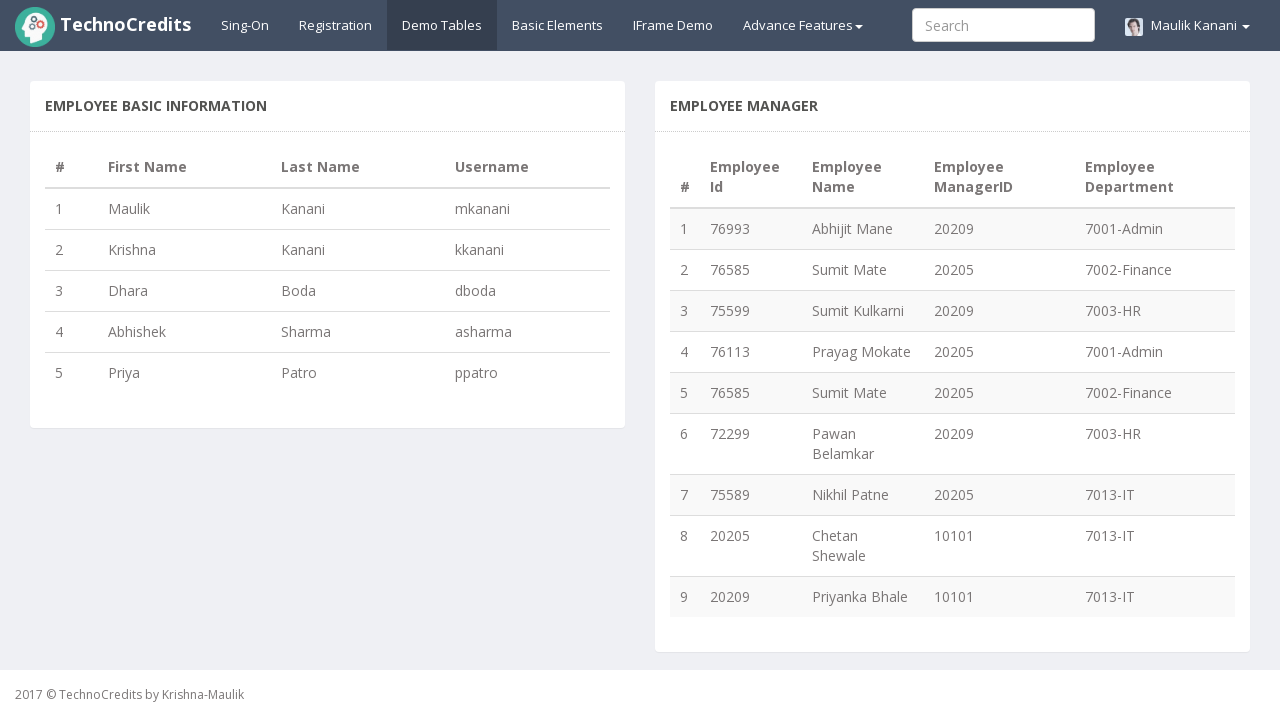

Retrieved all employee ID elements from table
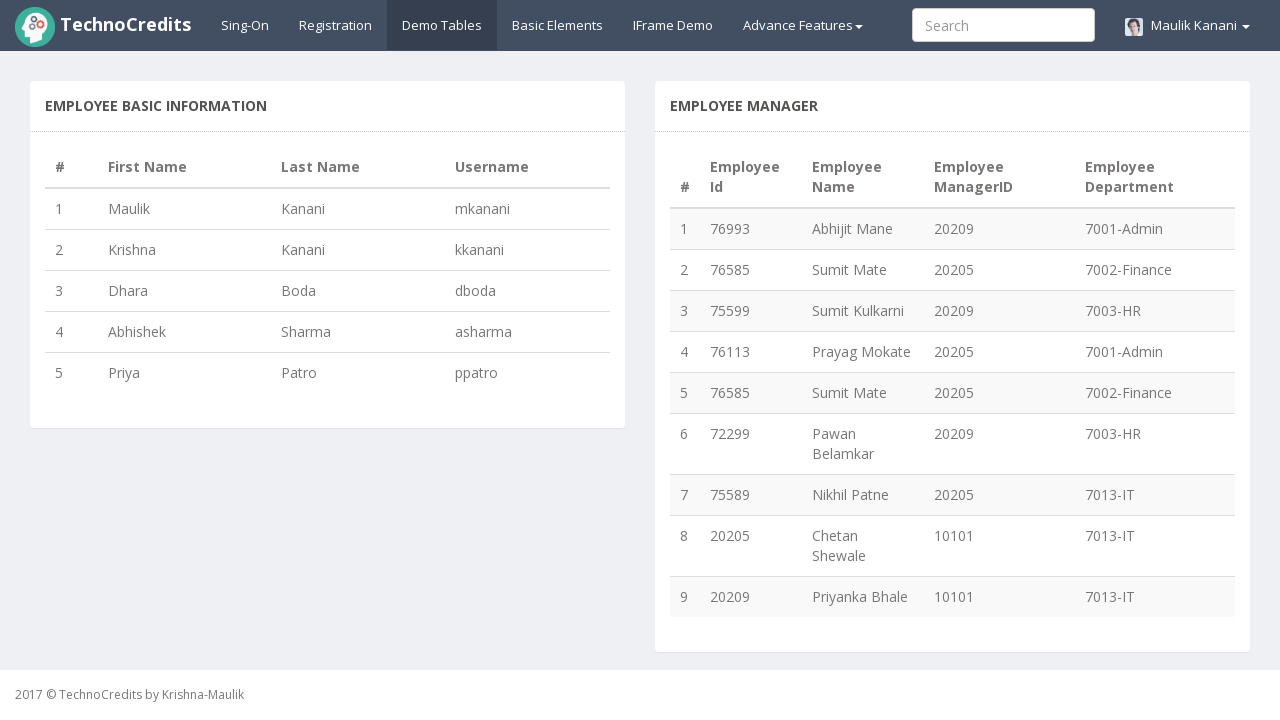

Extracted 9 employee IDs from table cells
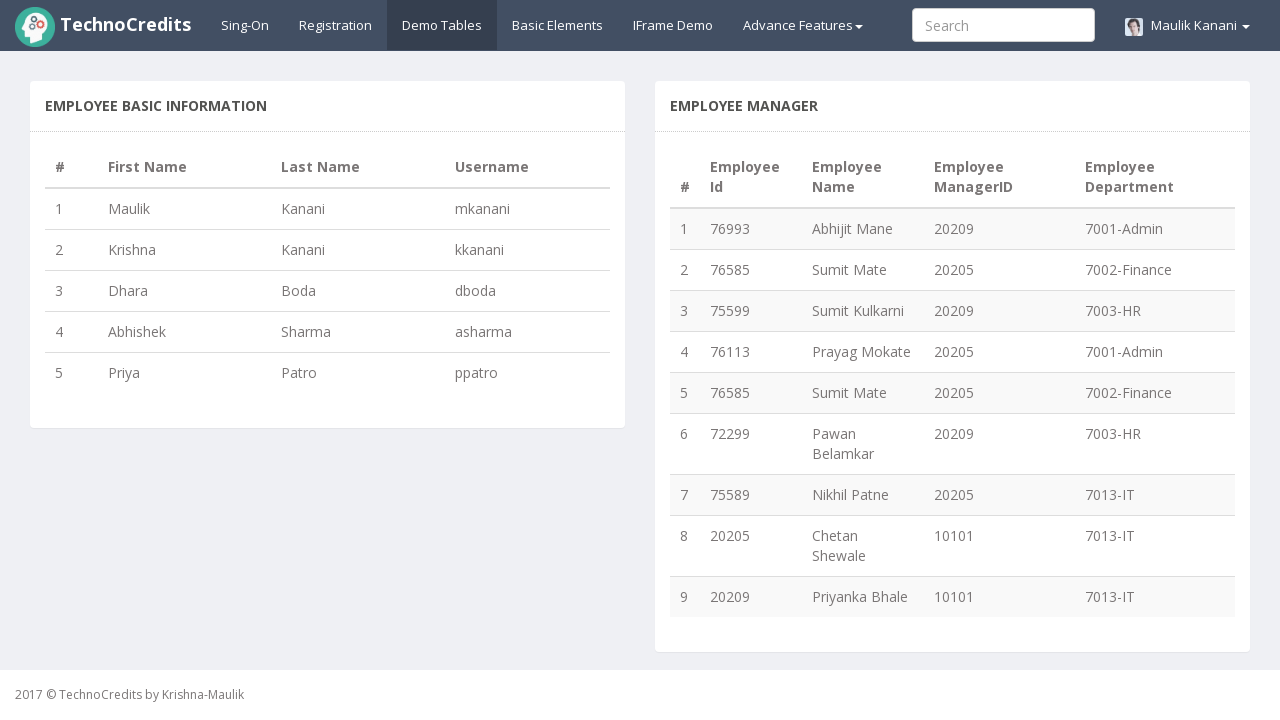

Analyzed employee IDs and identified 1 duplicate(s)
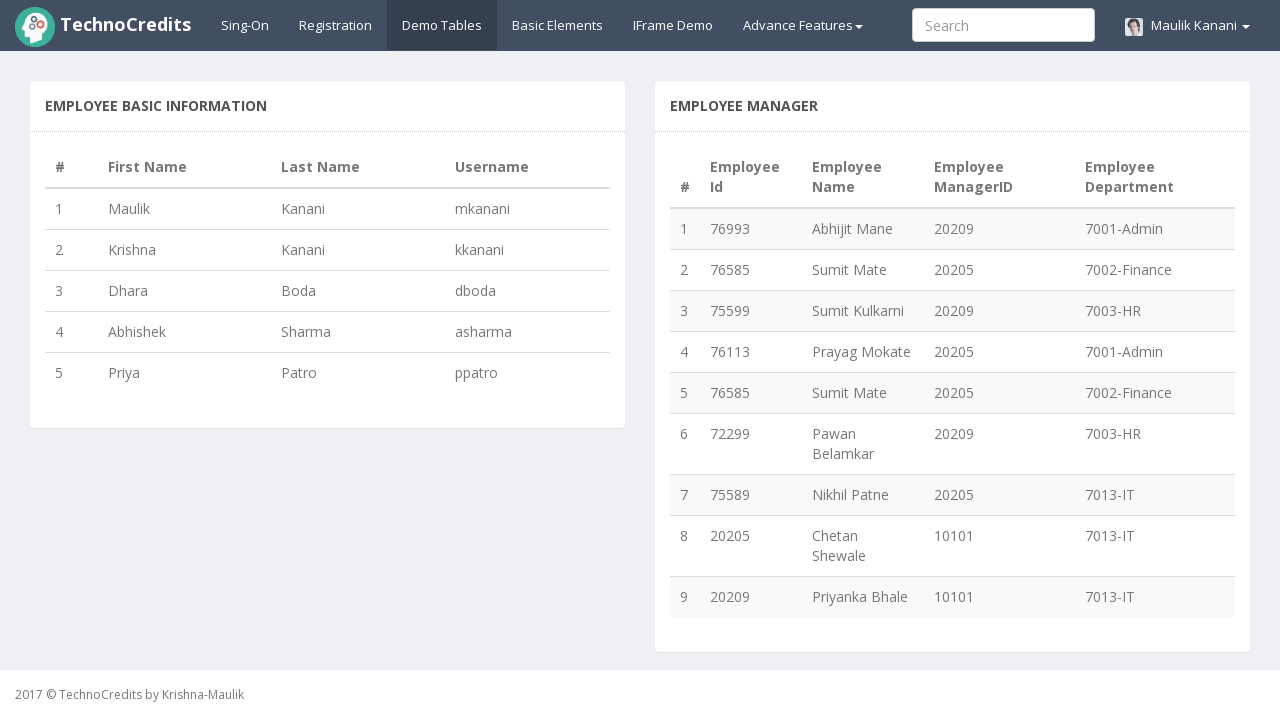

Printed duplicate employee IDs: {'76585'}
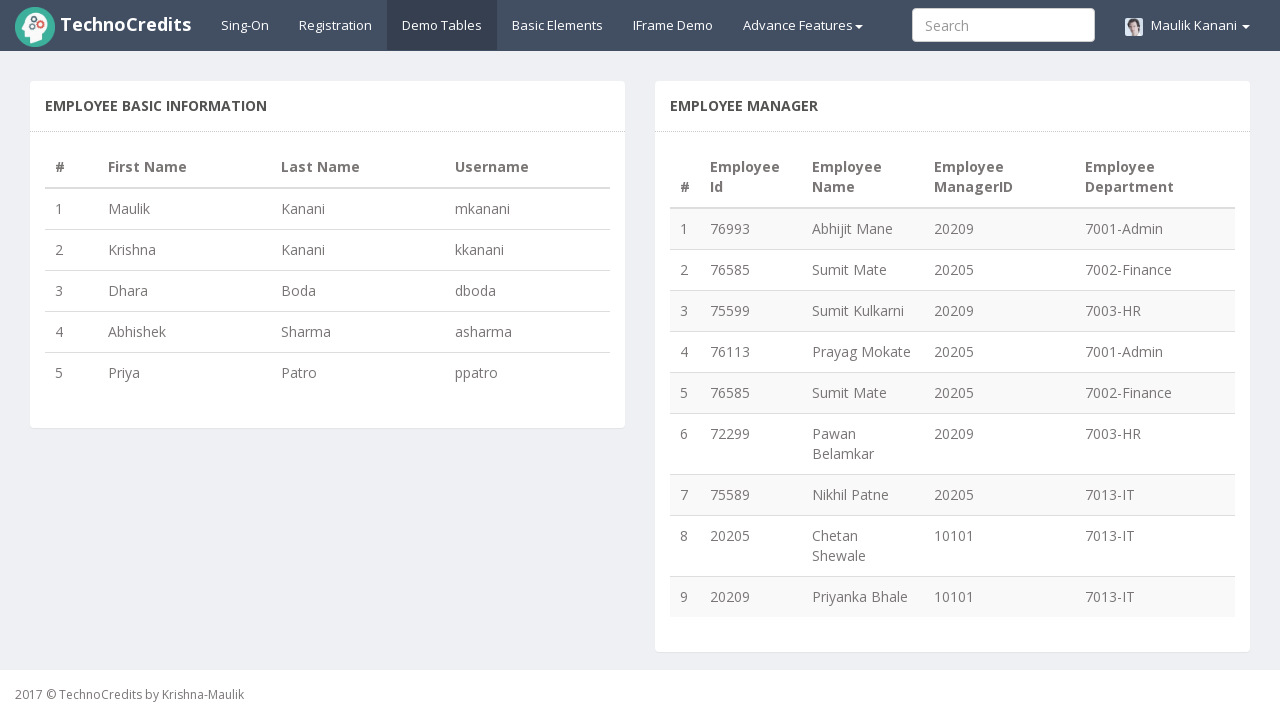

Test complete - Found 8 unique employee IDs
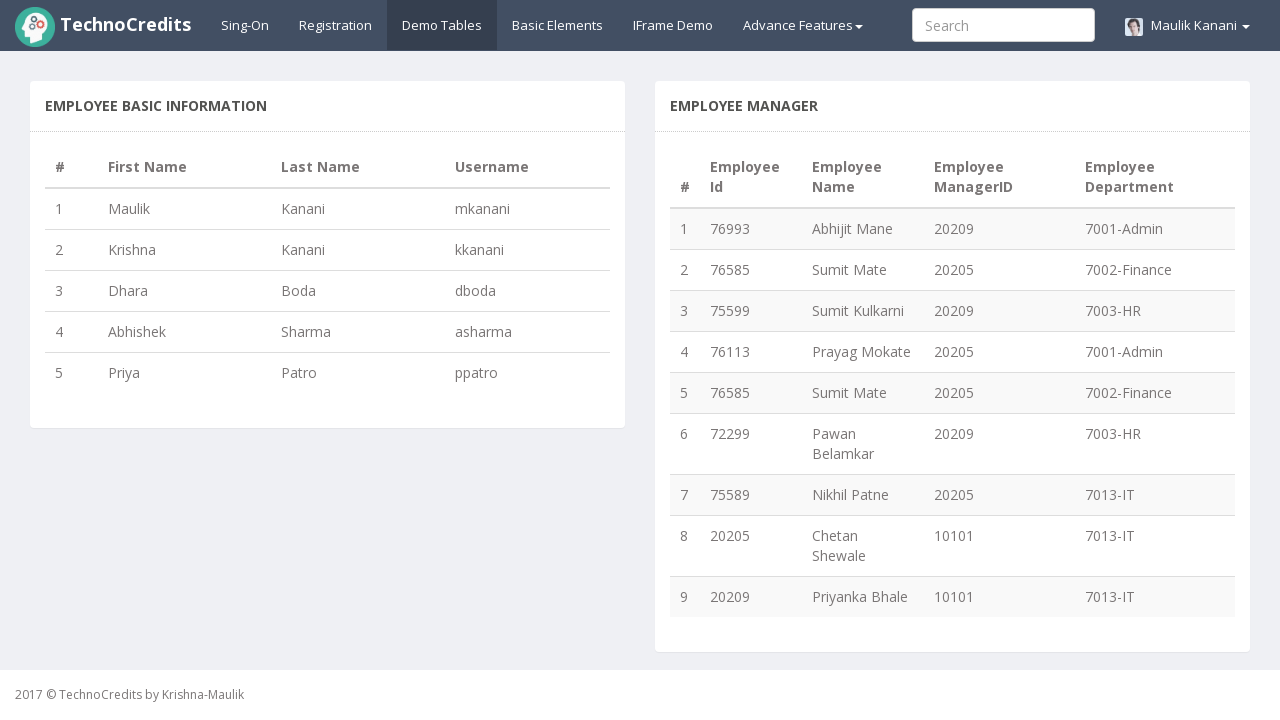

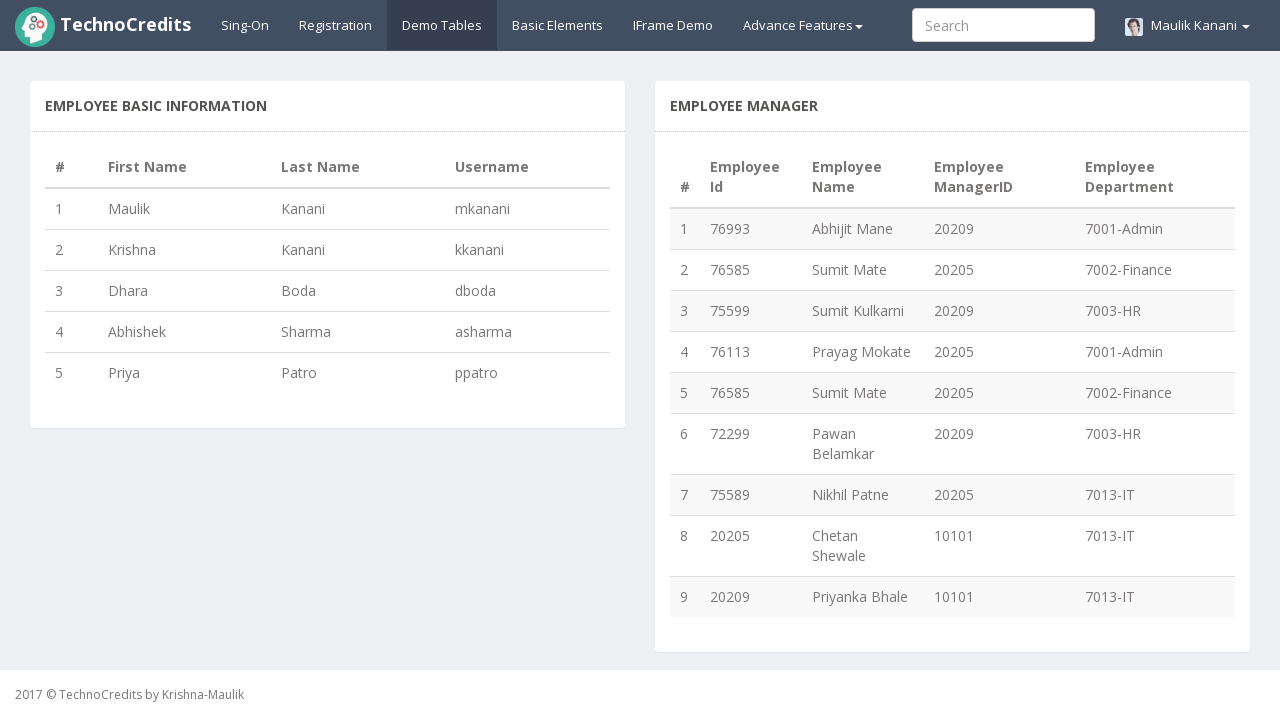